Tests console logging functionality by clicking a button that triggers a console log with stacktrace and verifying the page interaction works

Starting URL: https://www.selenium.dev/selenium/web/bidi/logEntryAdded.html

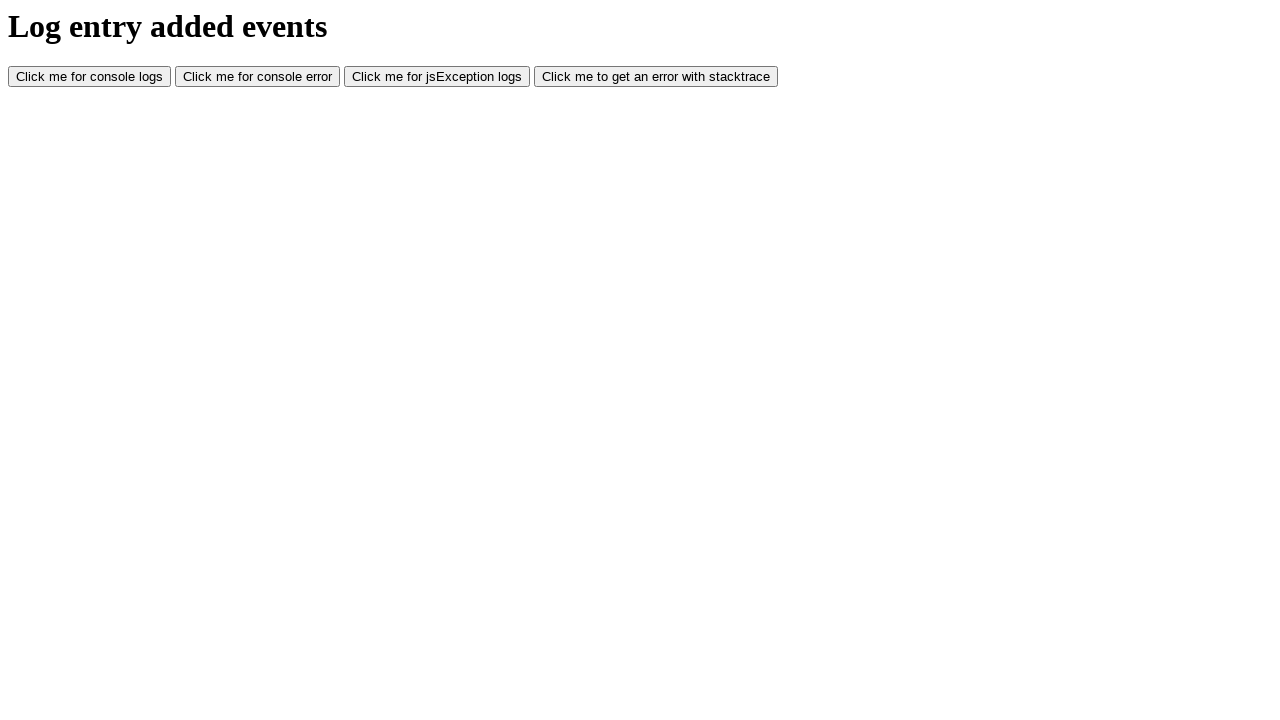

Waited for 'log with stacktrace' button to become visible
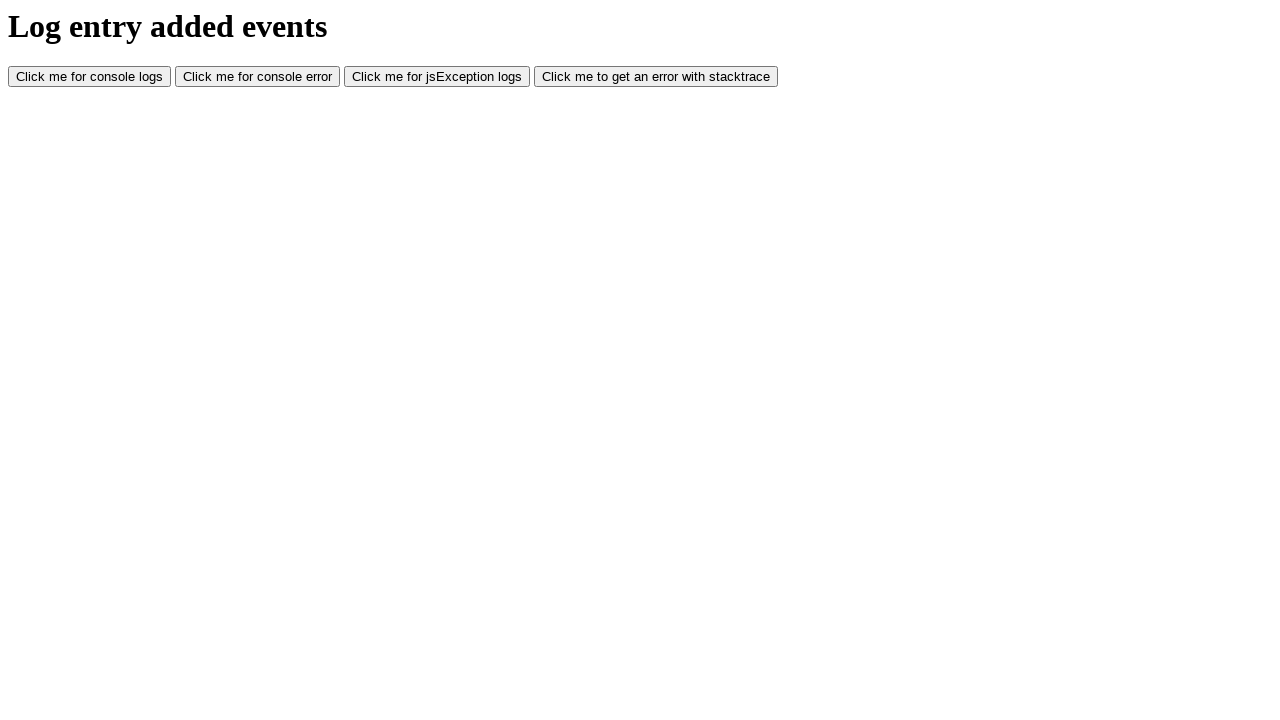

Clicked the 'log with stacktrace' button to trigger console logging at (656, 77) on #logWithStacktrace
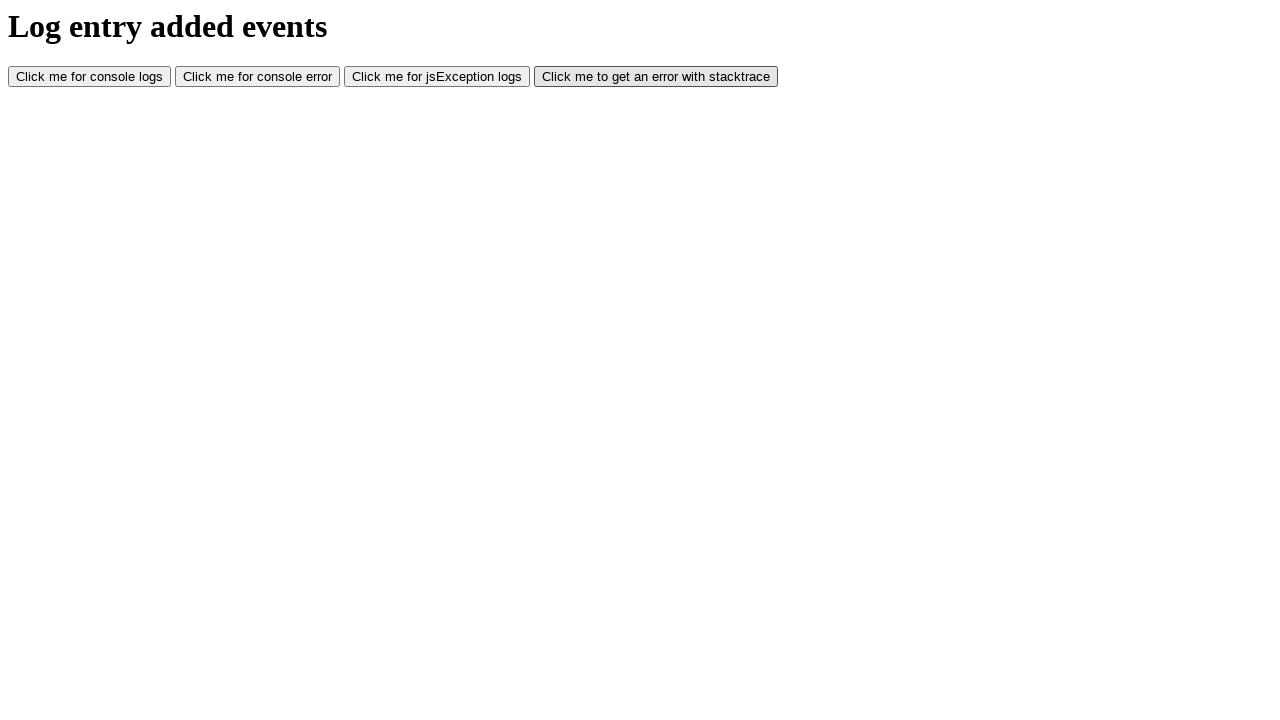

Waited 1 second for console event to be processed
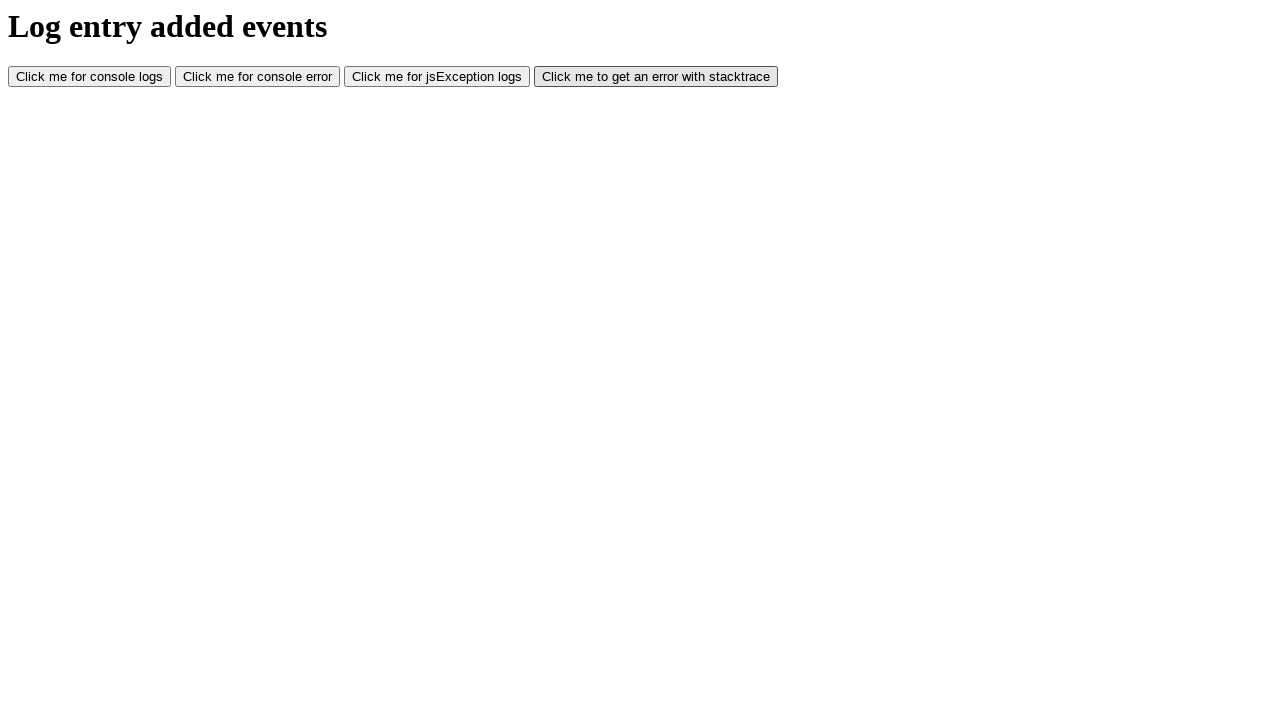

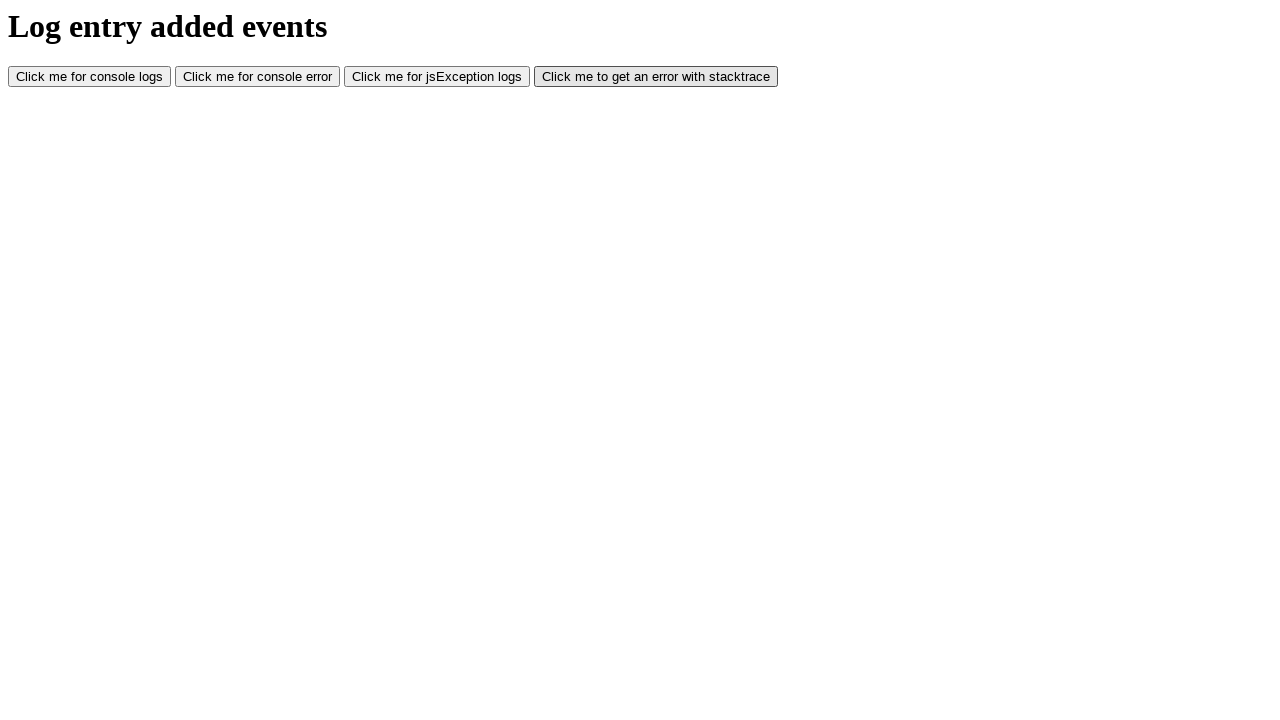